Tests navigating to file download page and clicking on a file link

Starting URL: http://the-internet.herokuapp.com/

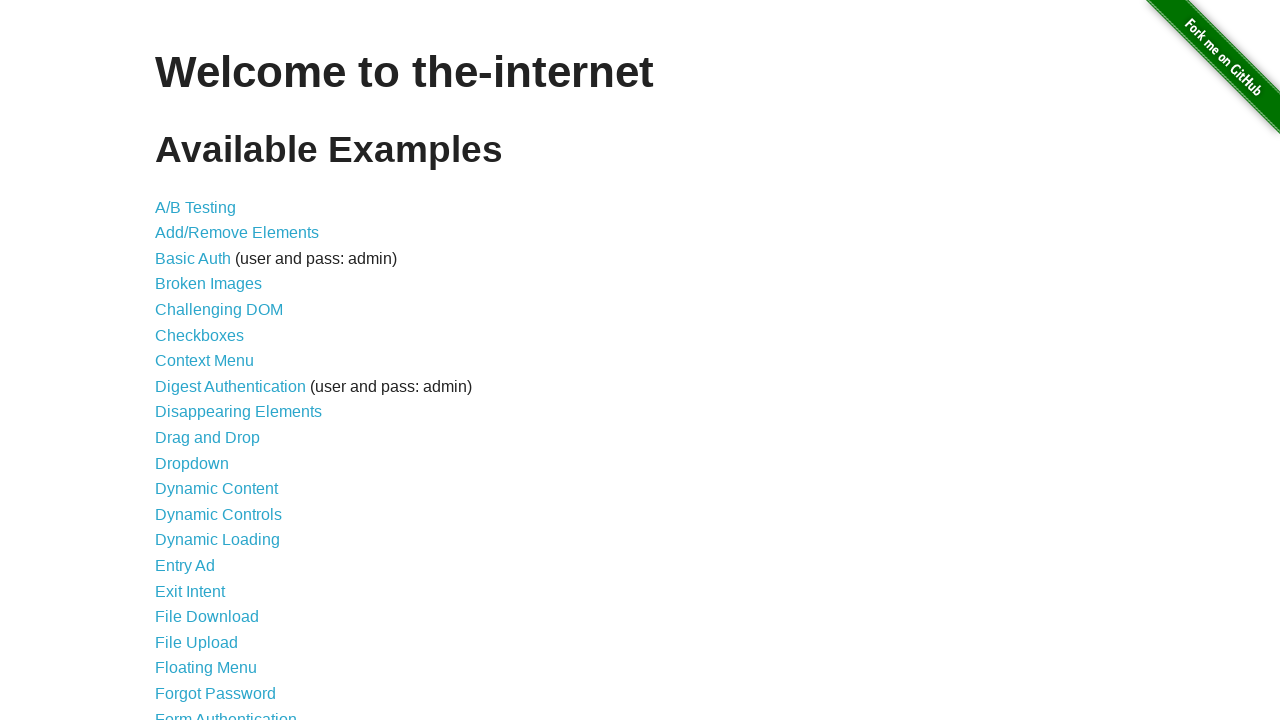

Clicked on File Download link at (207, 617) on text=File Download
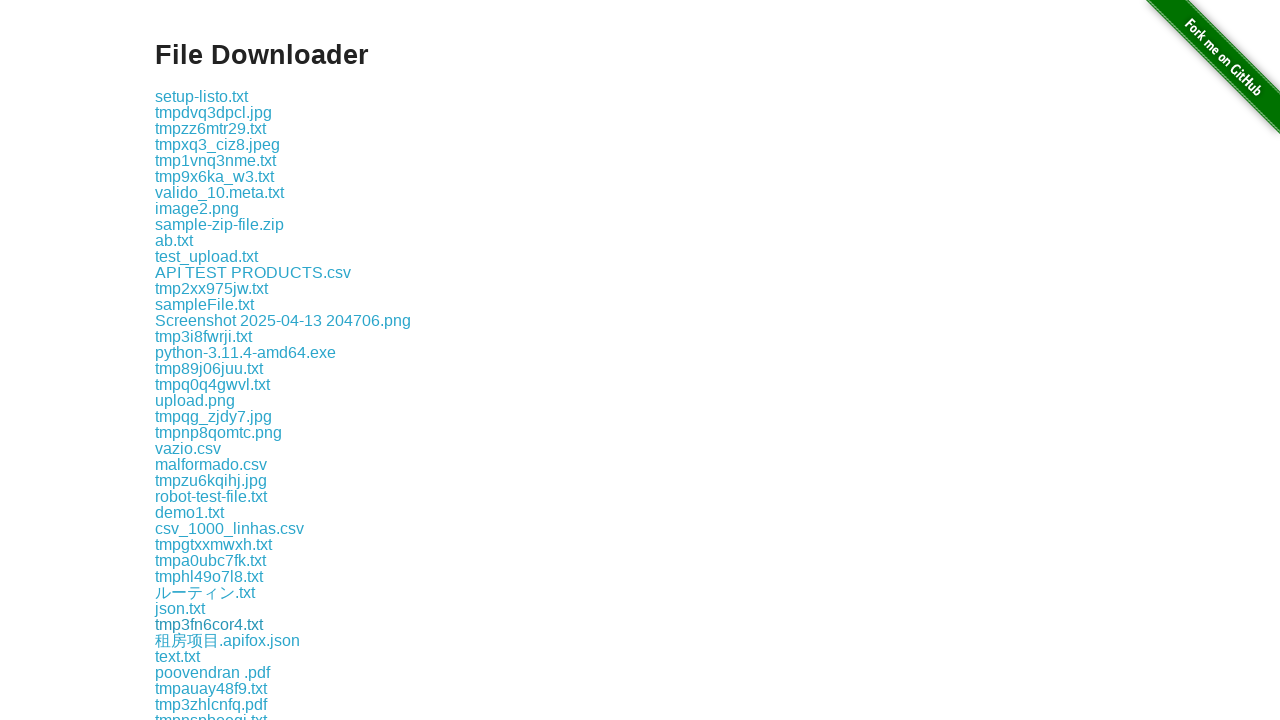

Clicked on 1.txt file link to download at (190, 512) on text=1.txt
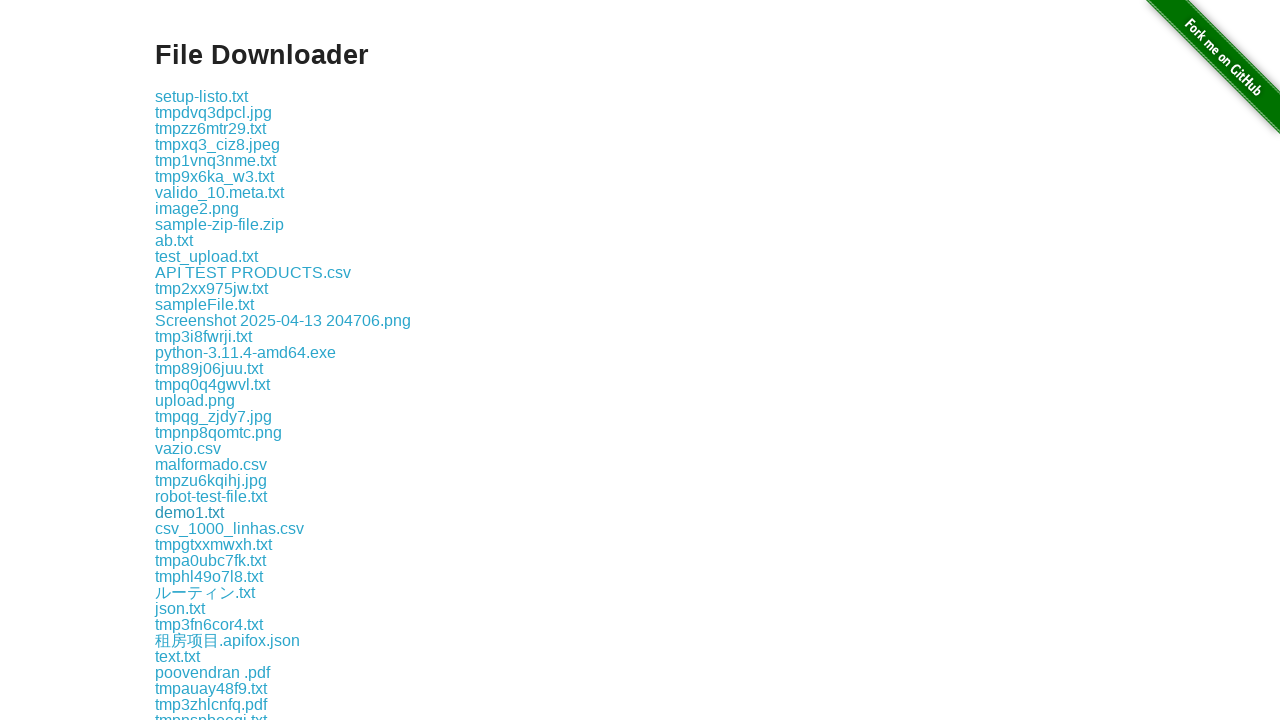

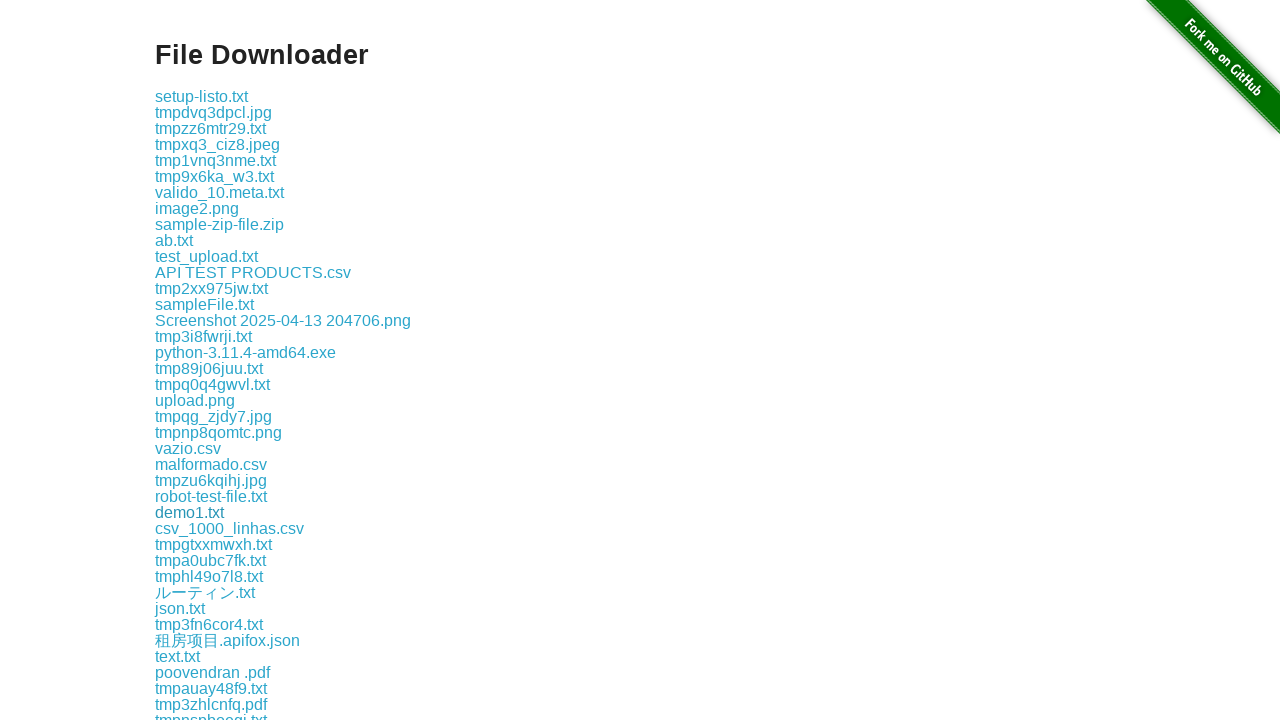